Tests the Add/Remove Elements functionality by clicking to add an element, verifying the delete button appears, then clicking delete and verifying the button is removed

Starting URL: https://the-internet.herokuapp.com/

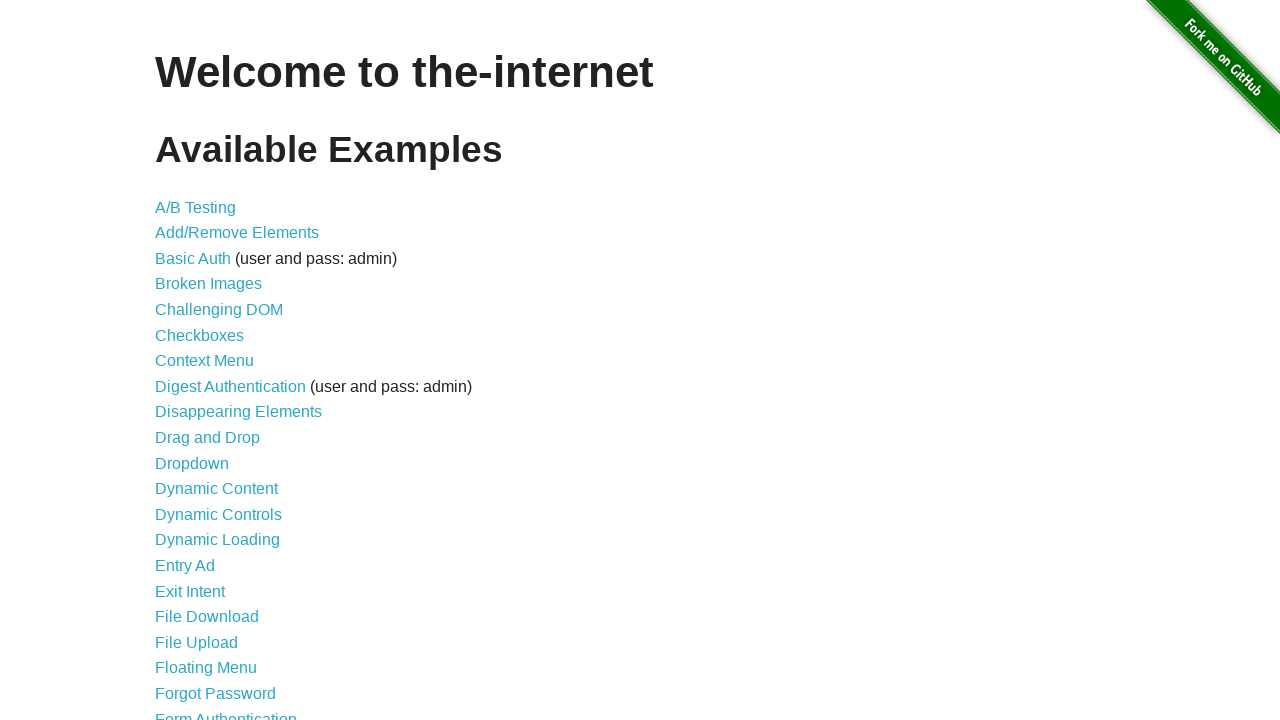

Clicked on Add/Remove Elements link at (237, 233) on a[href='/add_remove_elements/']
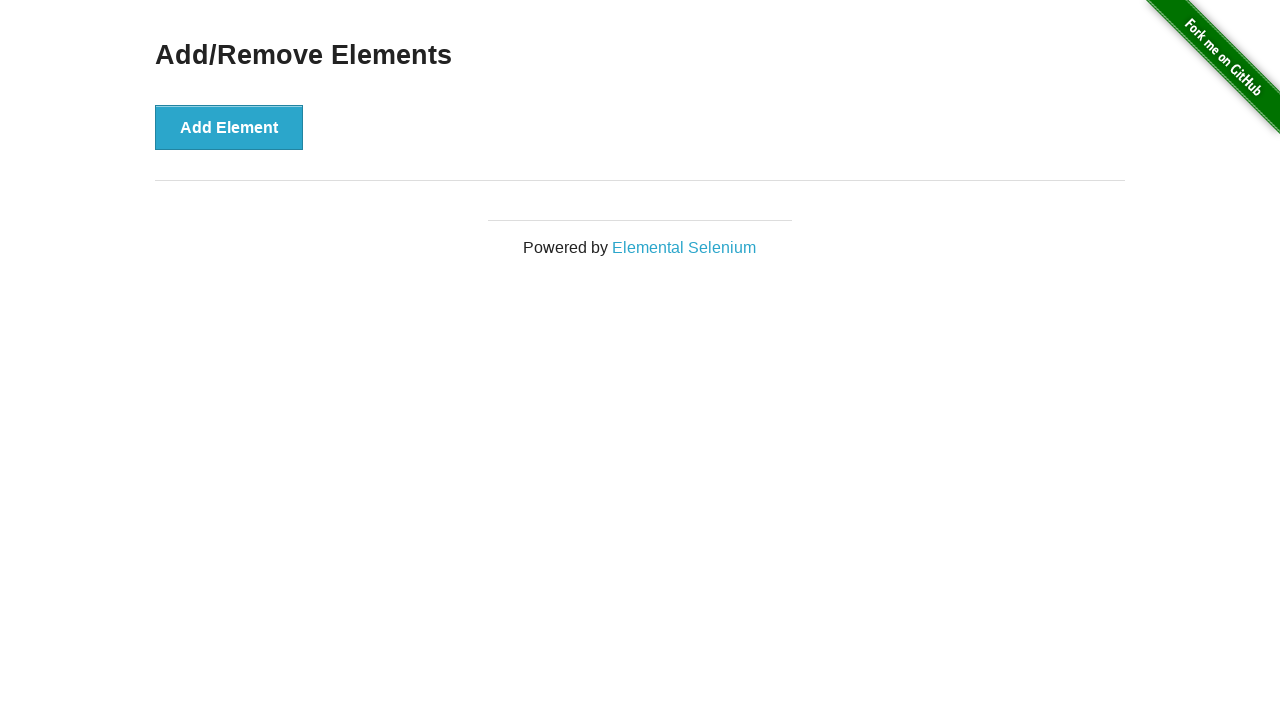

Clicked on Add Element button at (229, 127) on button[onclick='addElement()']
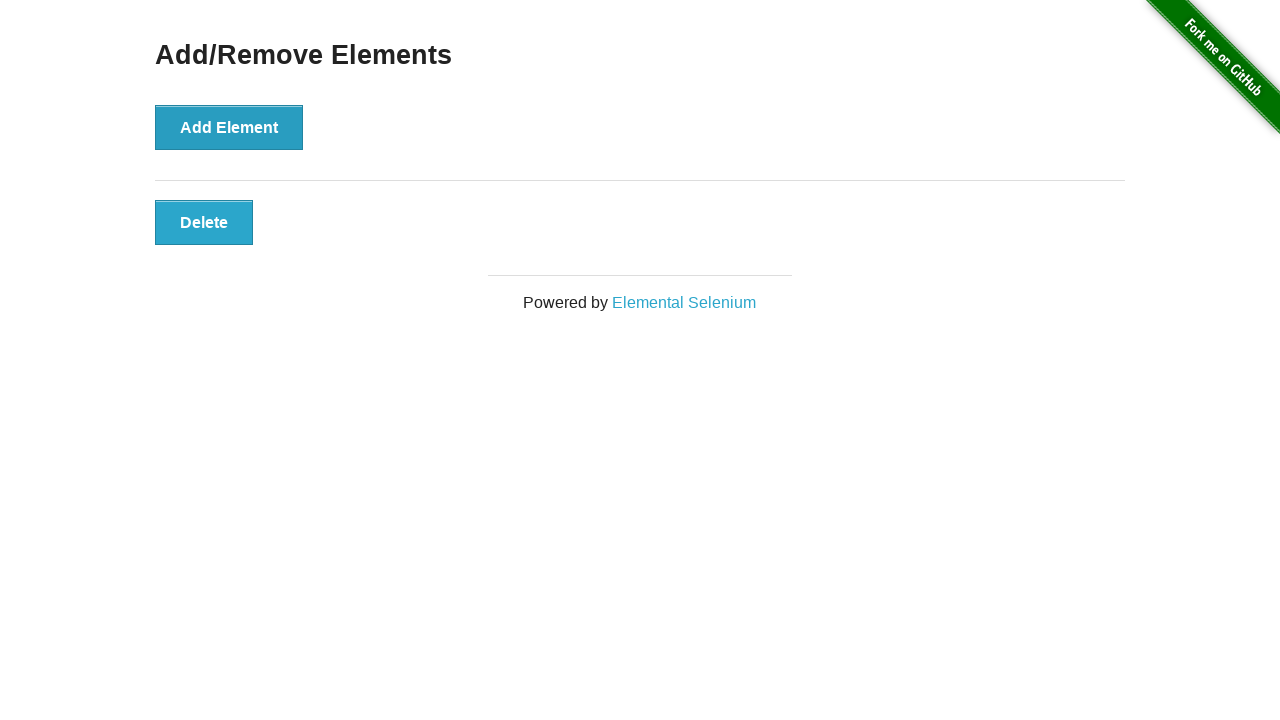

Delete button appeared after adding element
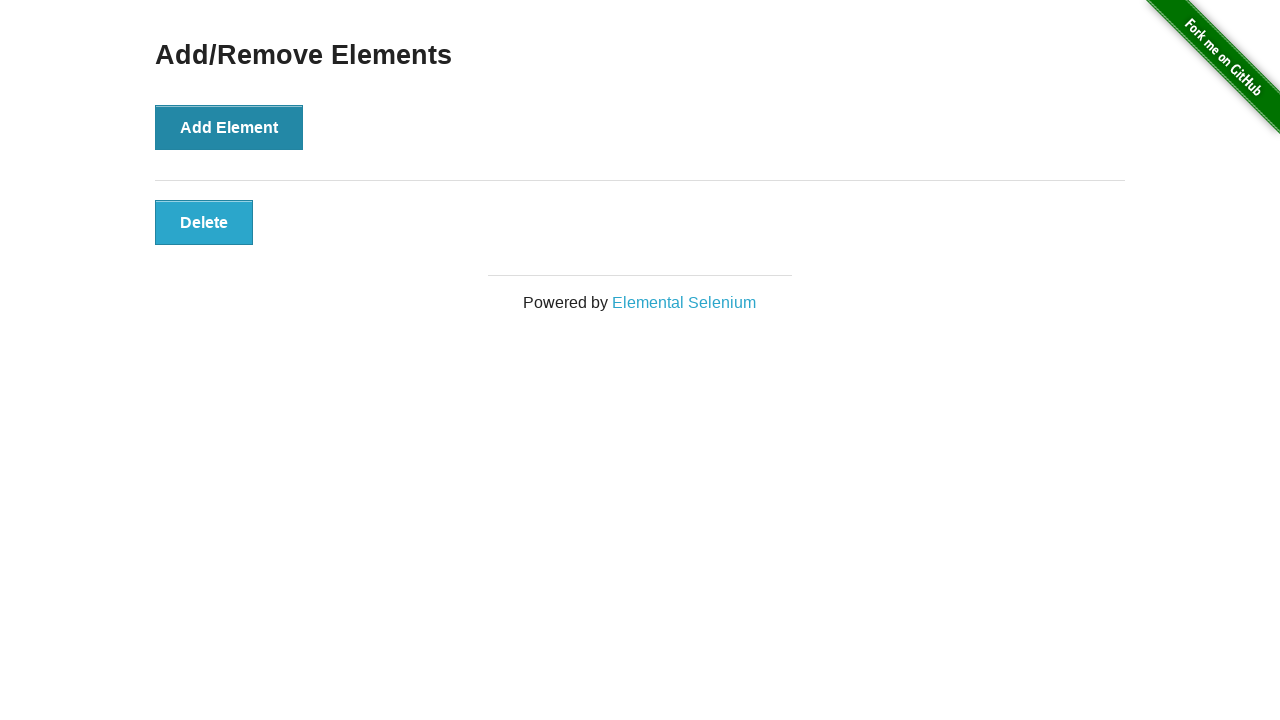

Verified delete button is visible
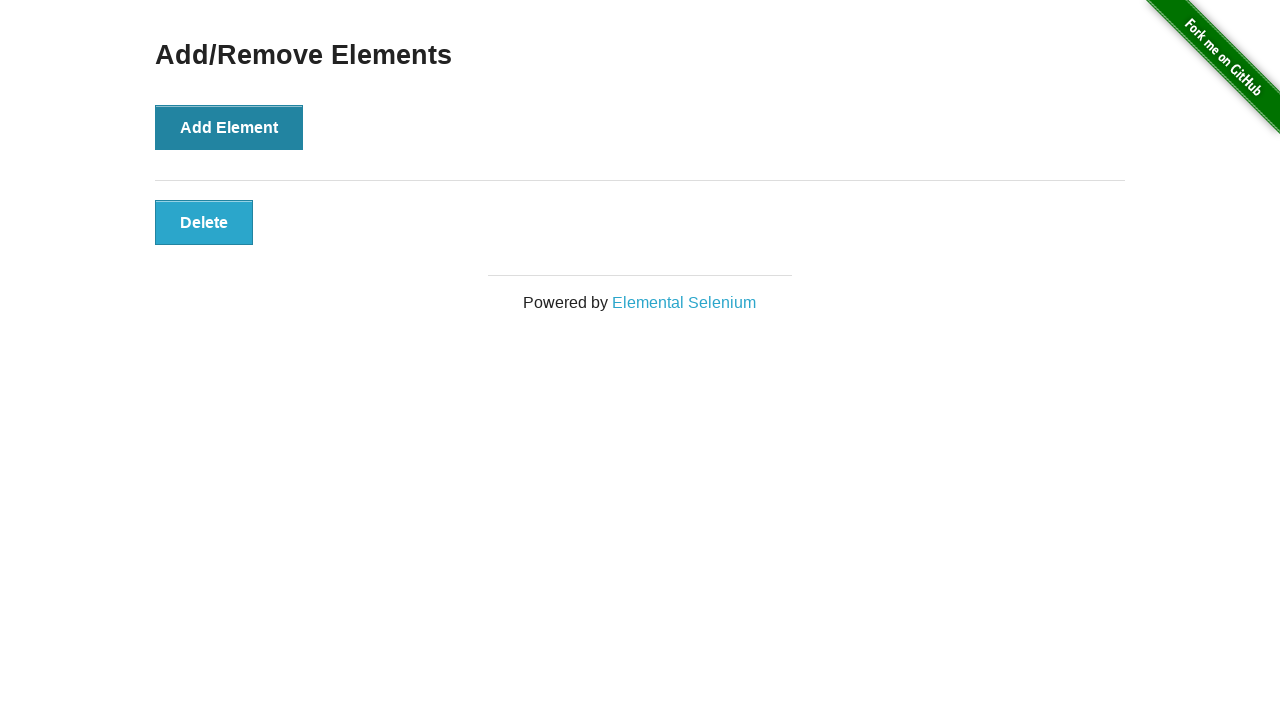

Clicked the Delete button
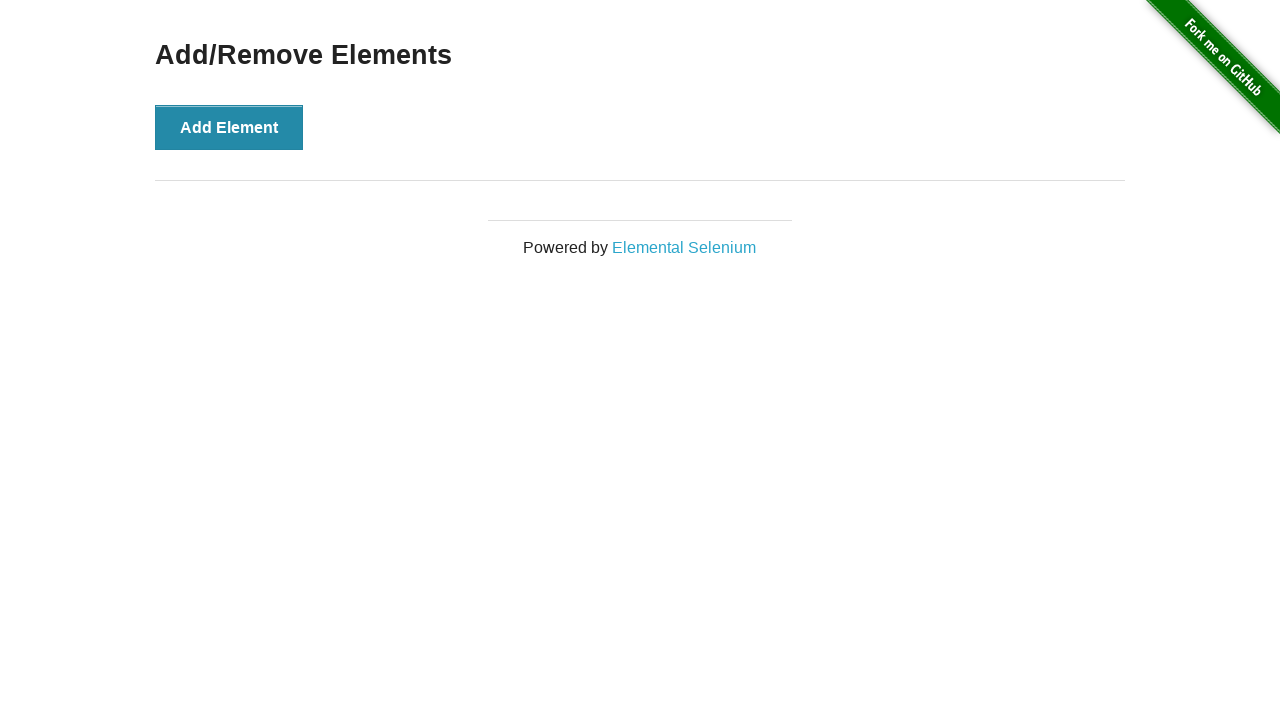

Verified delete button is no longer present
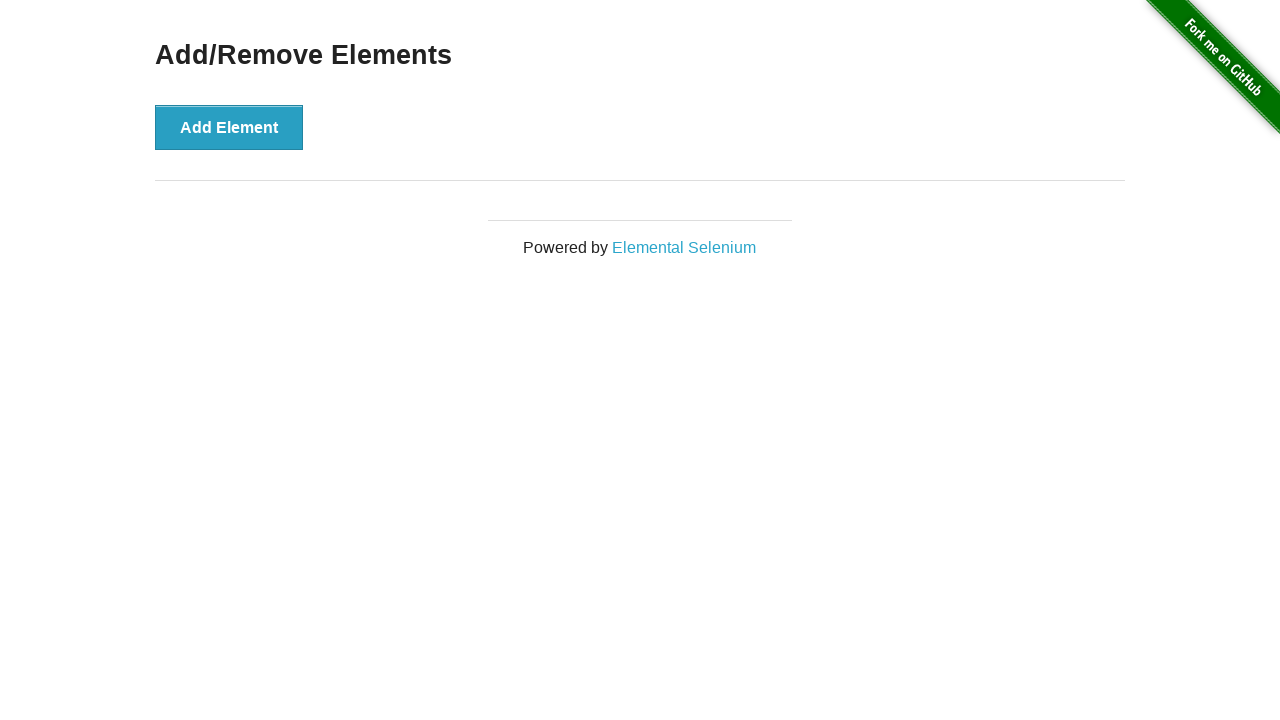

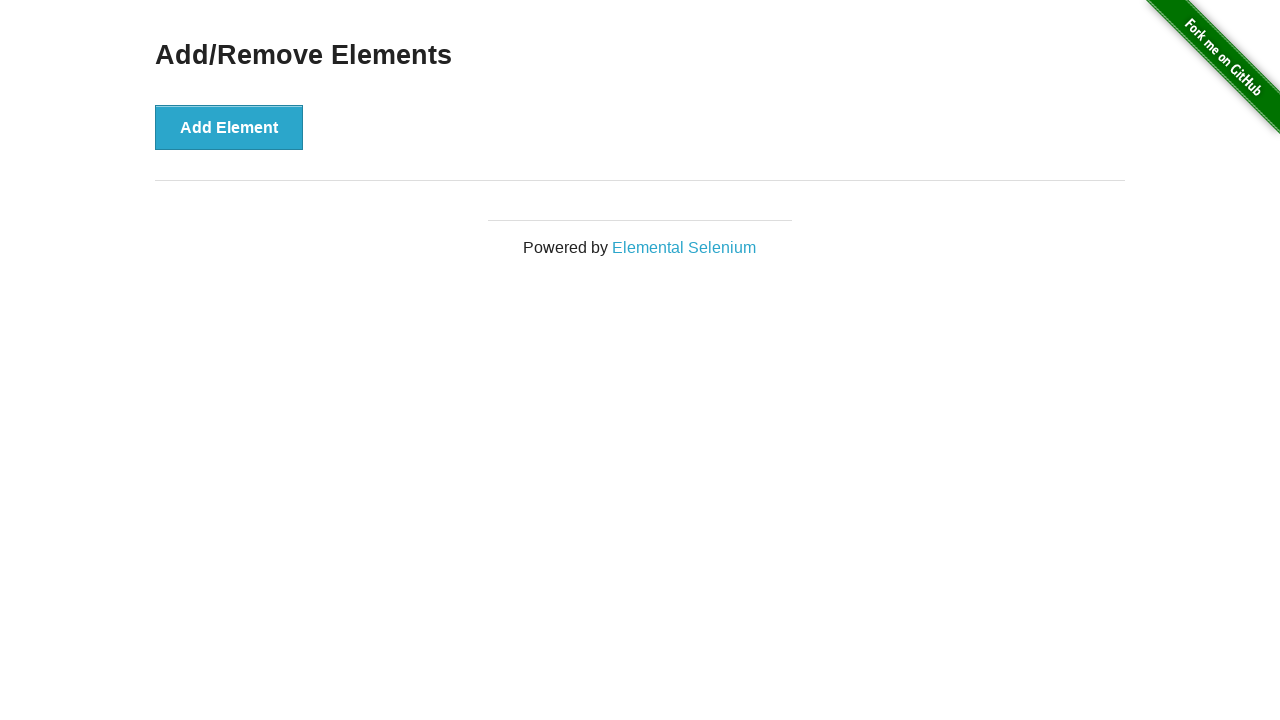